Tests adding todo items by filling the input field and pressing Enter, then verifying the items appear in the list

Starting URL: https://demo.playwright.dev/todomvc

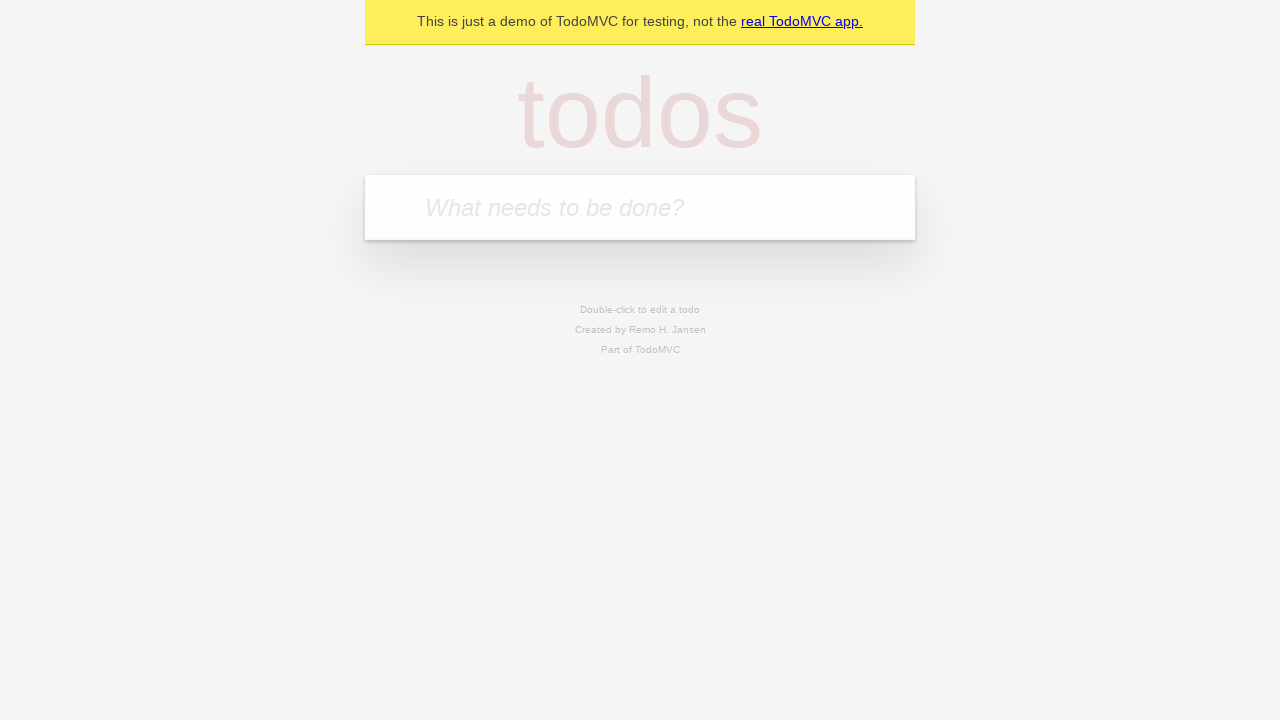

Filled input field with 'buy some cheese' on internal:attr=[placeholder="What needs to be done?"i]
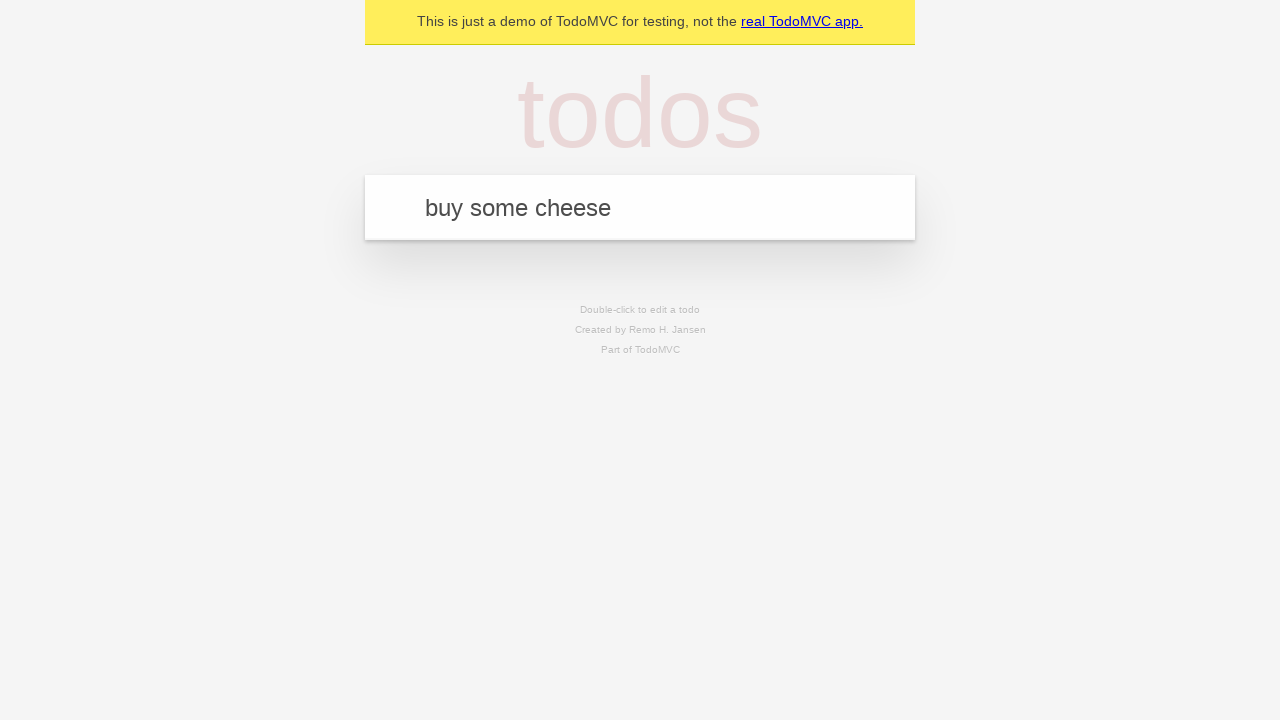

Pressed Enter to add first todo item on internal:attr=[placeholder="What needs to be done?"i]
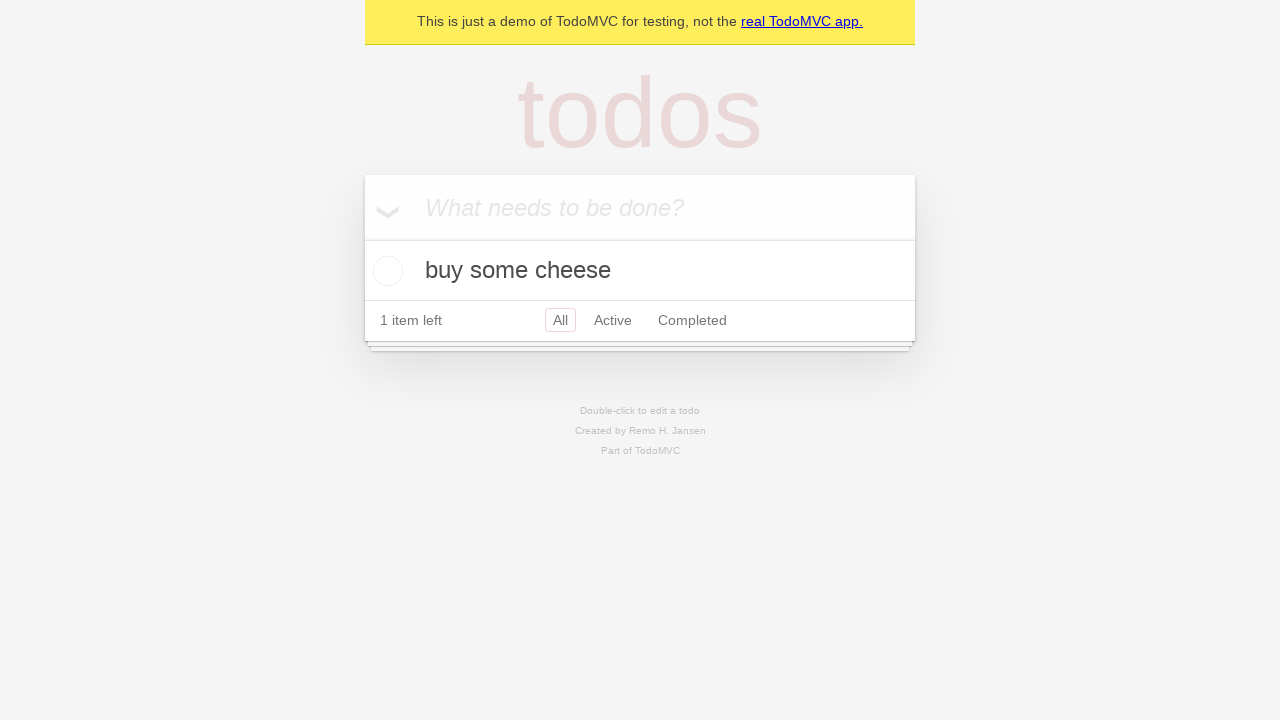

First todo item appeared in the list
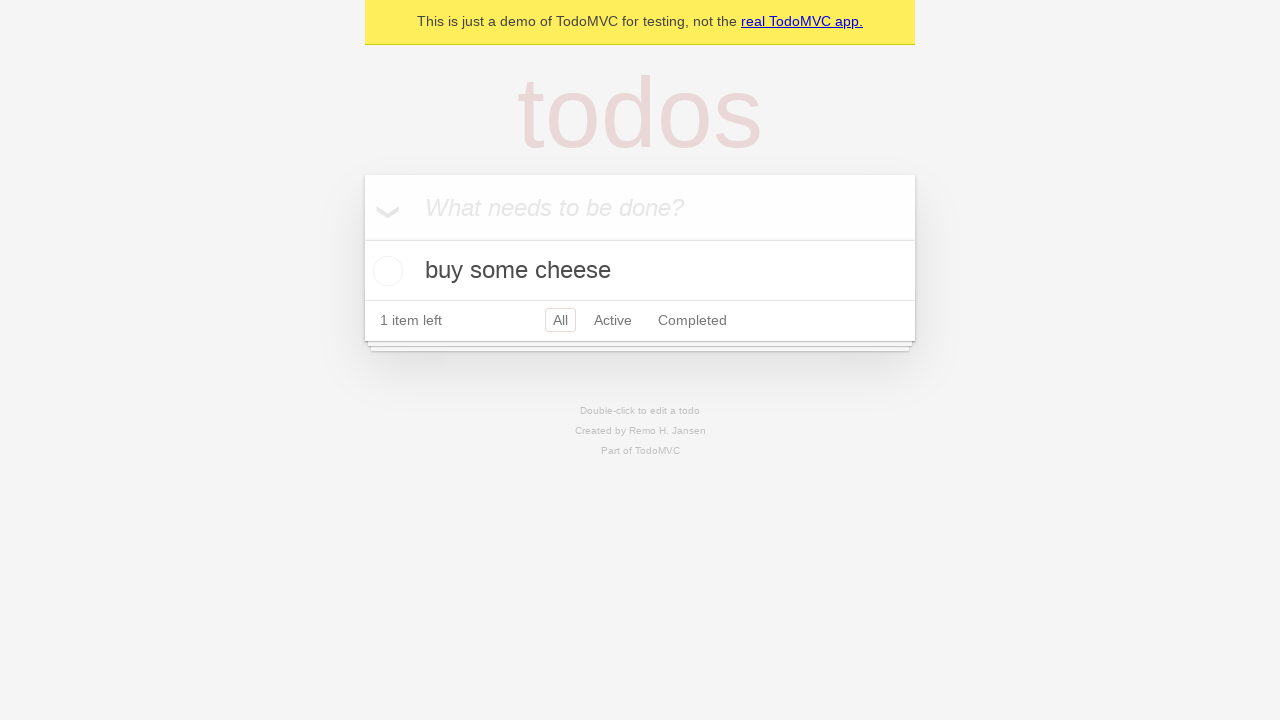

Filled input field with 'feed the cat' on internal:attr=[placeholder="What needs to be done?"i]
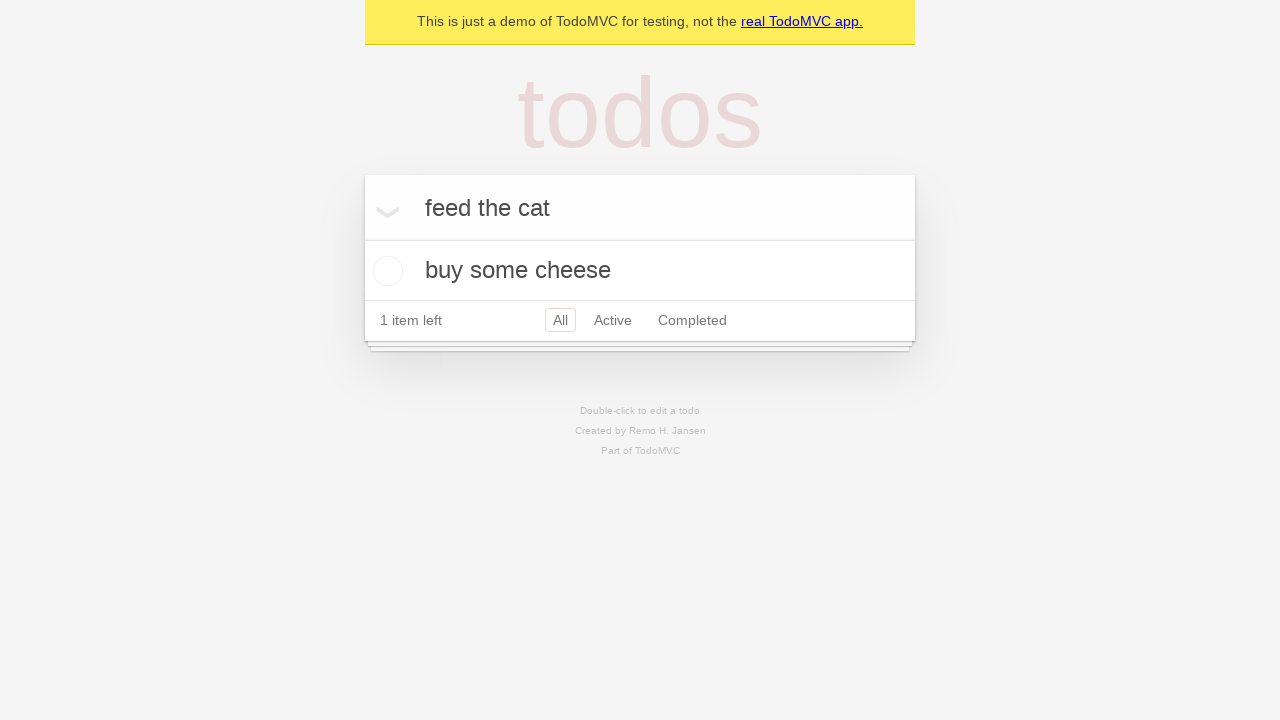

Pressed Enter to add second todo item on internal:attr=[placeholder="What needs to be done?"i]
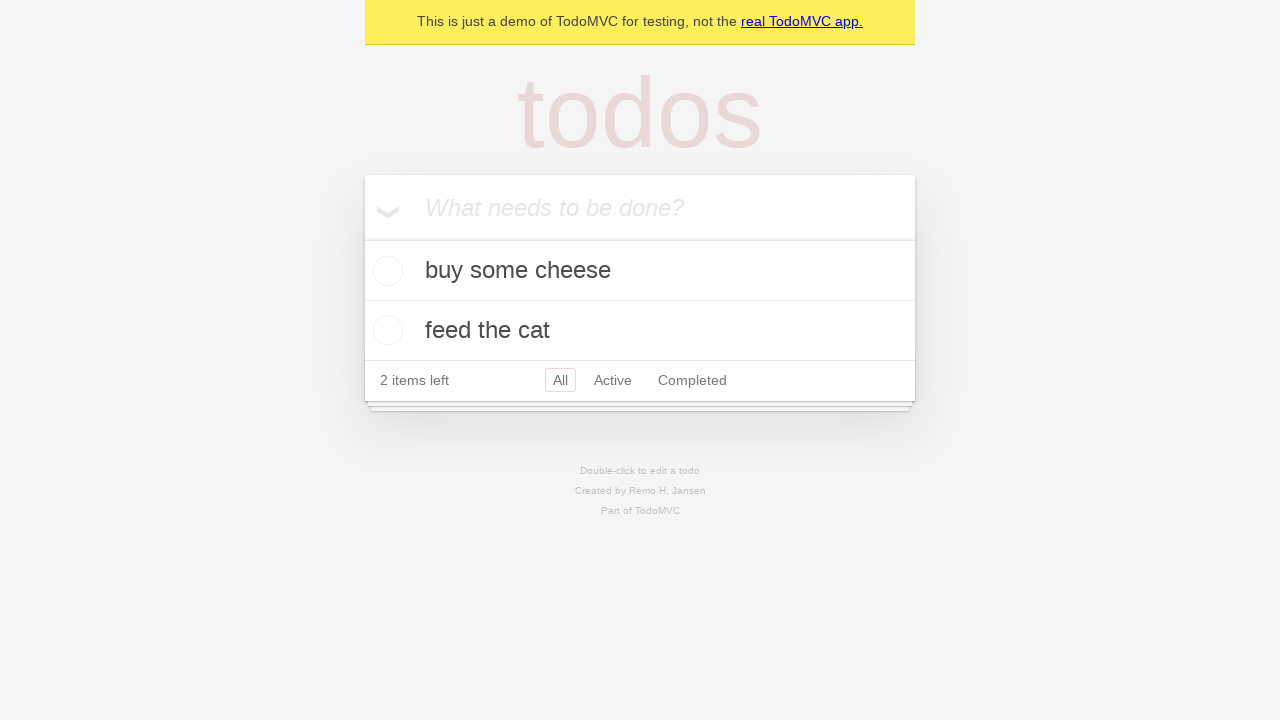

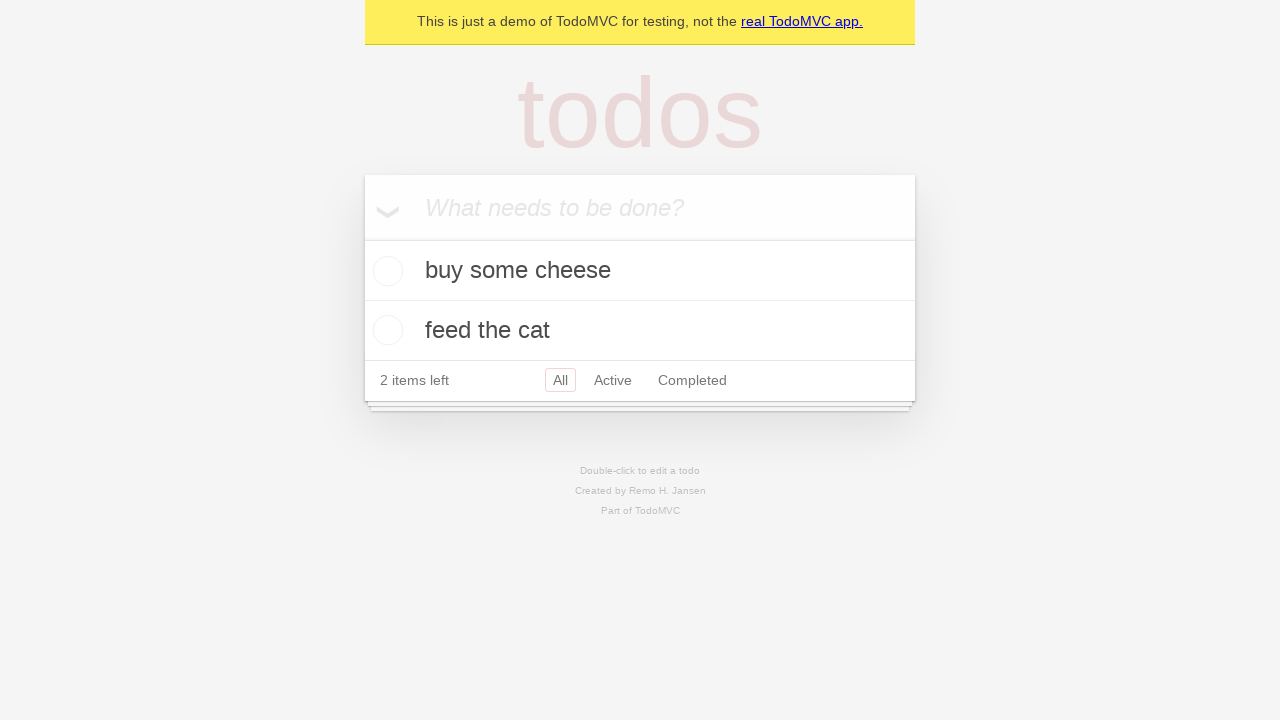